Tests a math puzzle page by extracting a value from an image attribute, calculating the answer using a logarithmic formula, filling in the result, checking required checkboxes, and submitting the form.

Starting URL: http://suninjuly.github.io/get_attribute.html

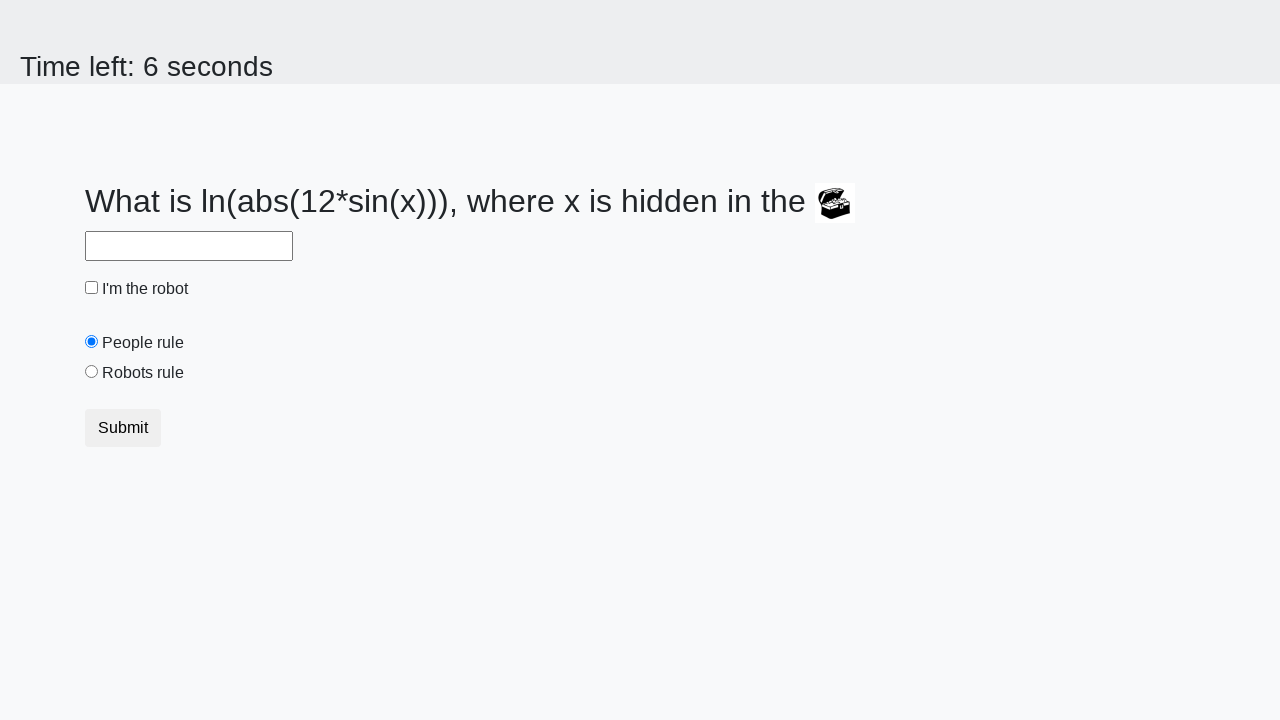

Located treasure image element
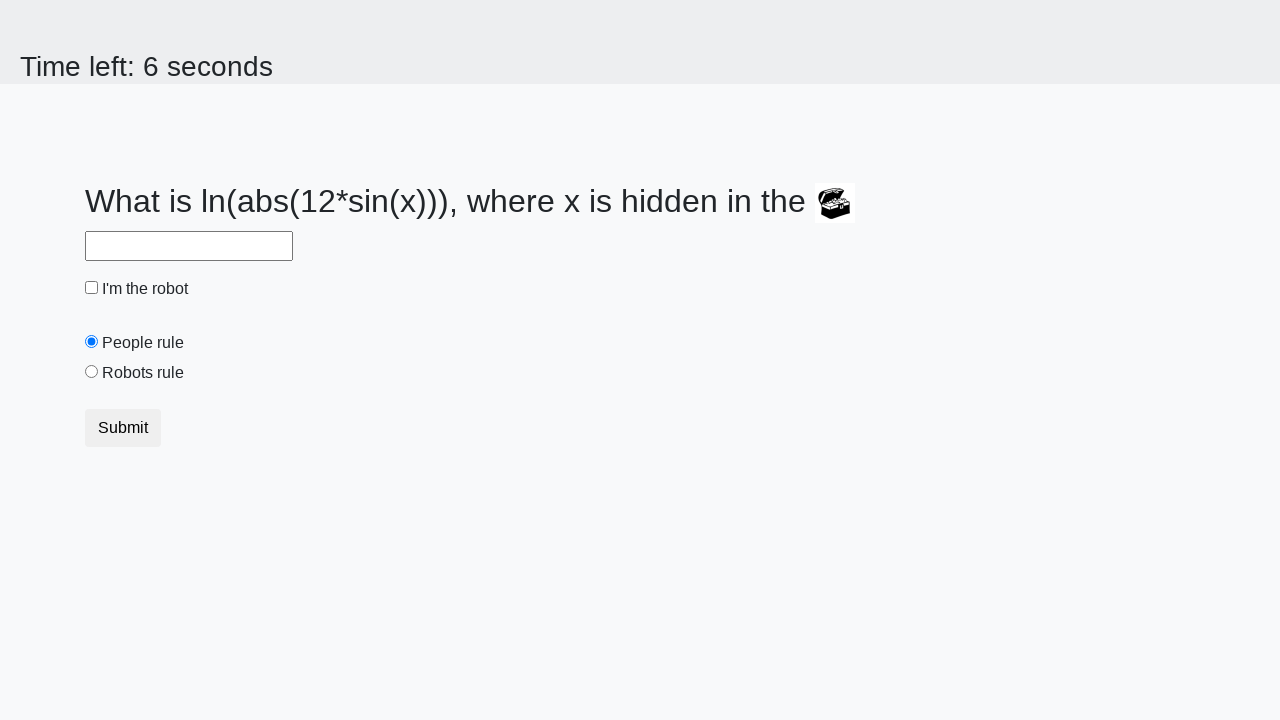

Extracted valuex attribute from treasure image: 494
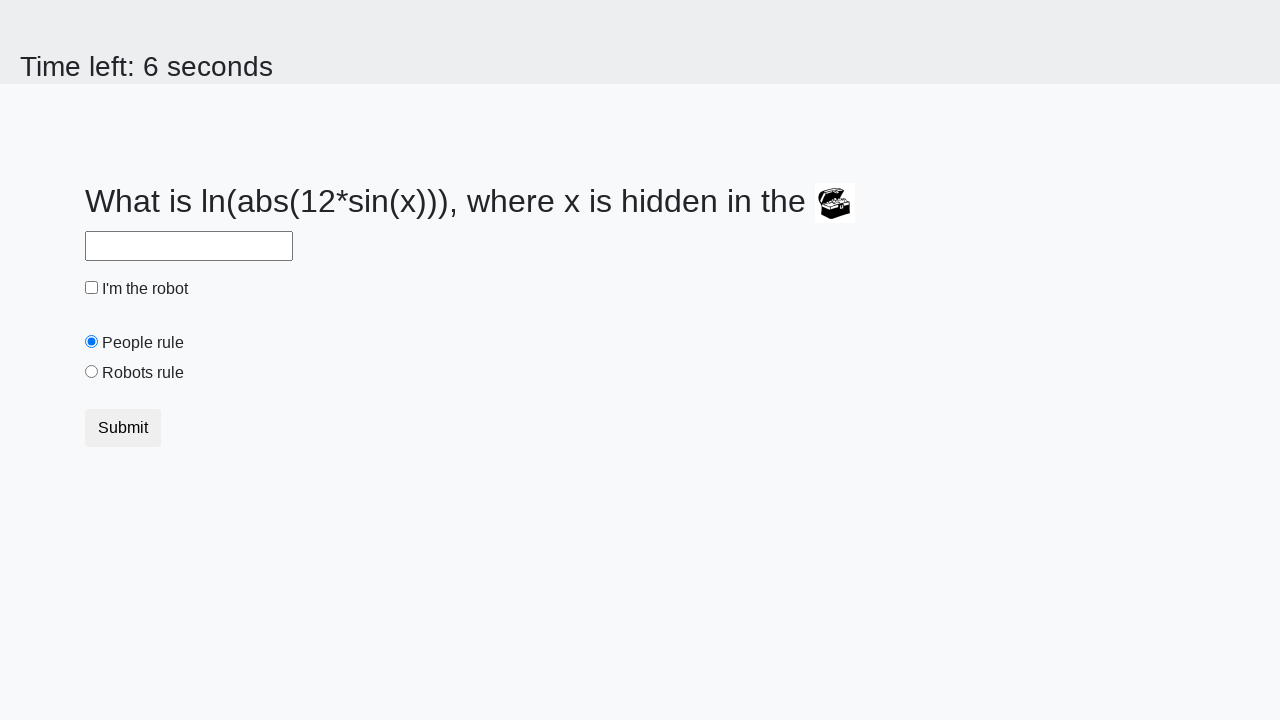

Calculated answer using logarithmic formula: 2.1226472467032207
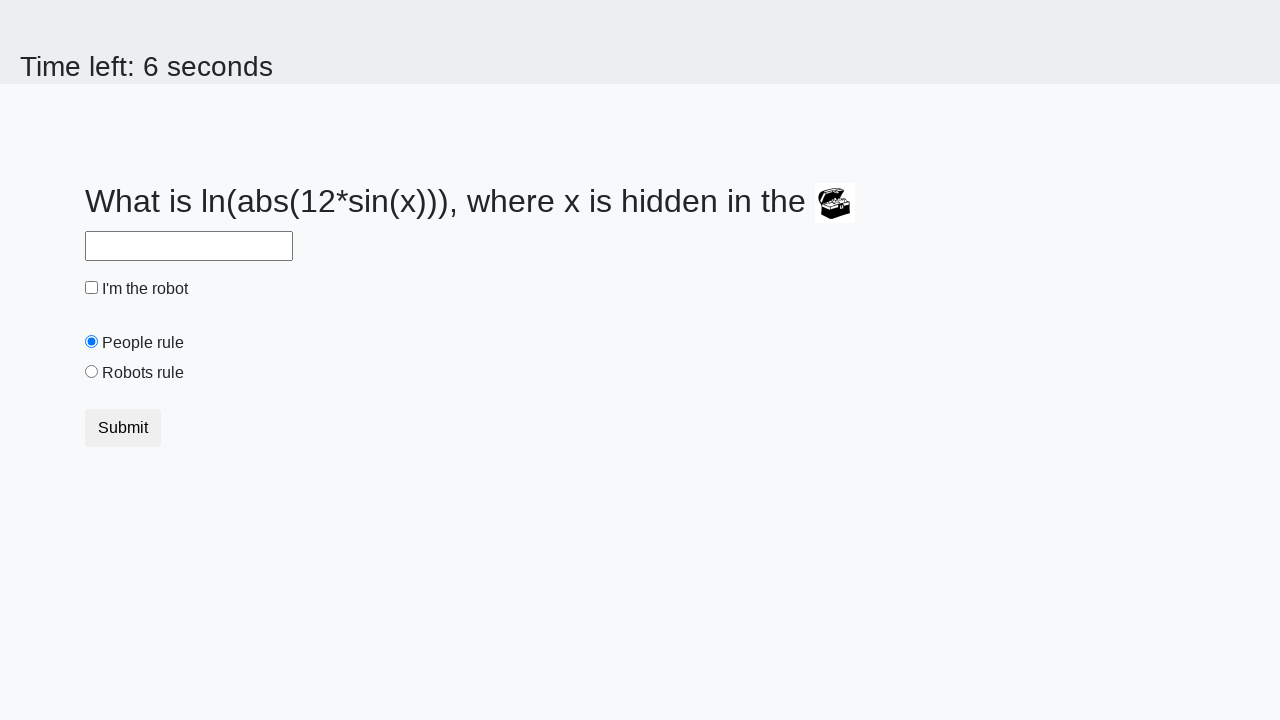

Filled answer field with calculated value: 2.1226472467032207 on #answer
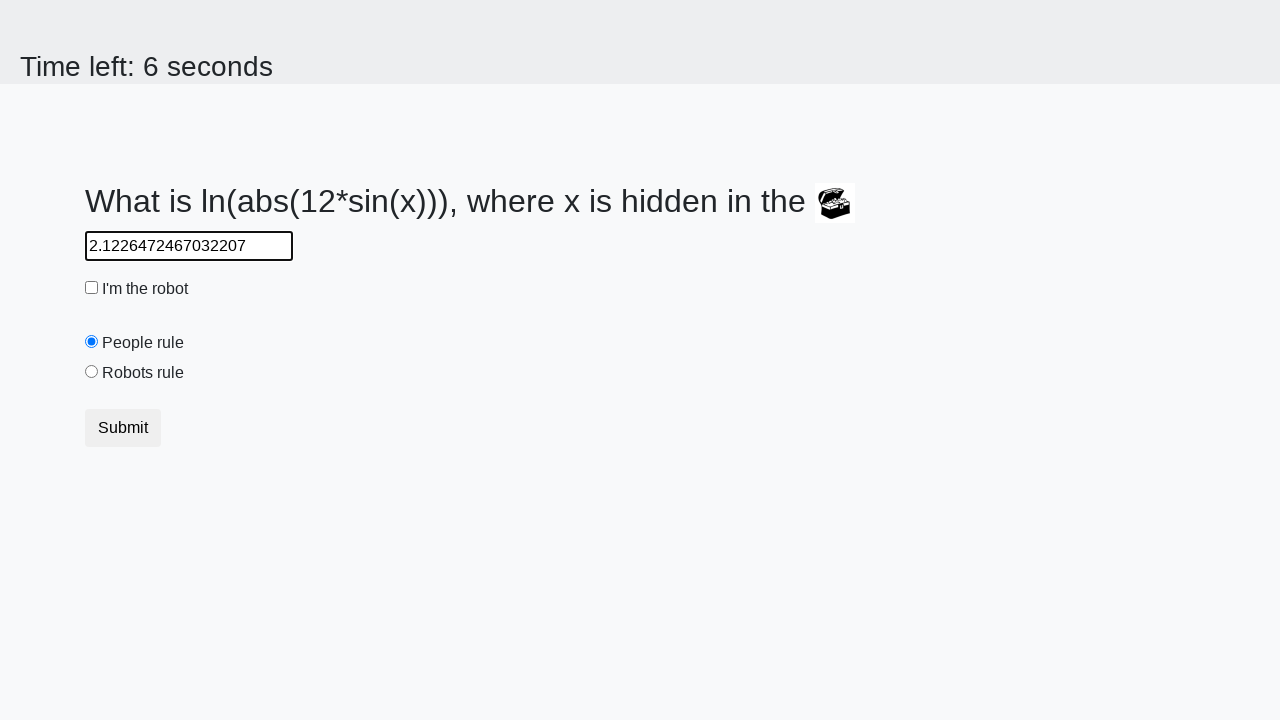

Checked the robot checkbox at (92, 288) on #robotCheckbox
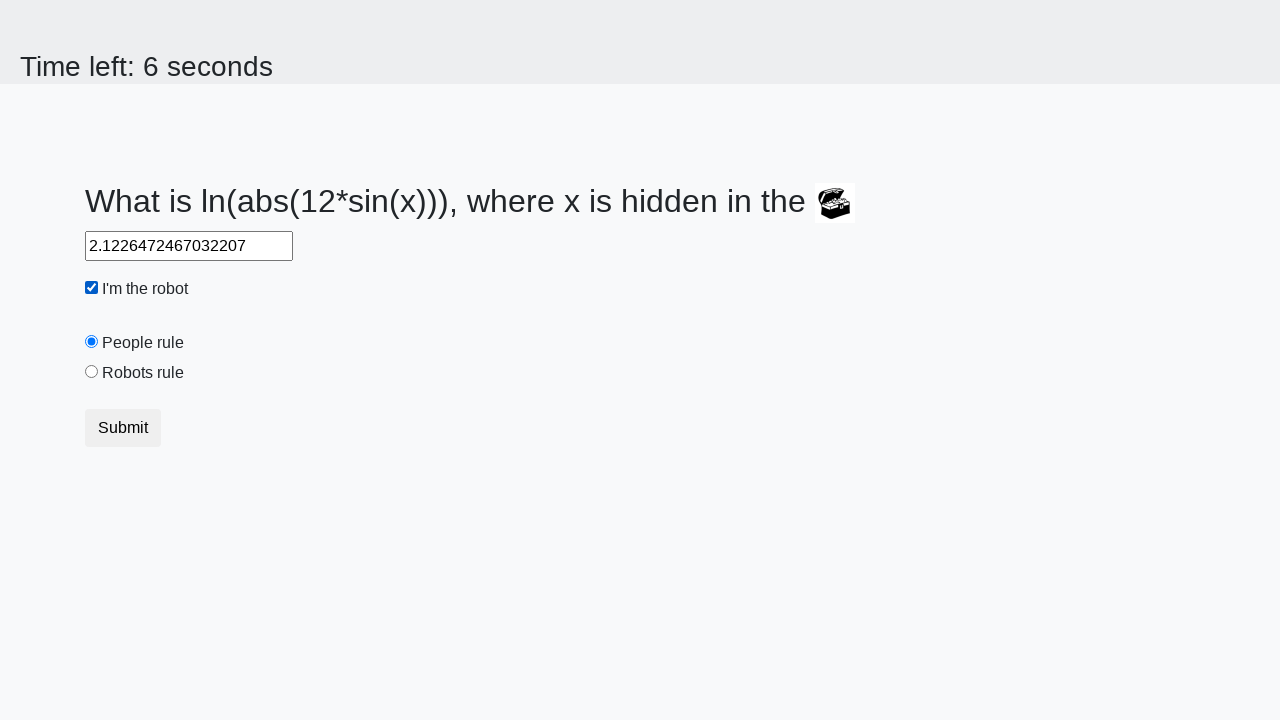

Checked the robots rule checkbox at (92, 372) on #robotsRule
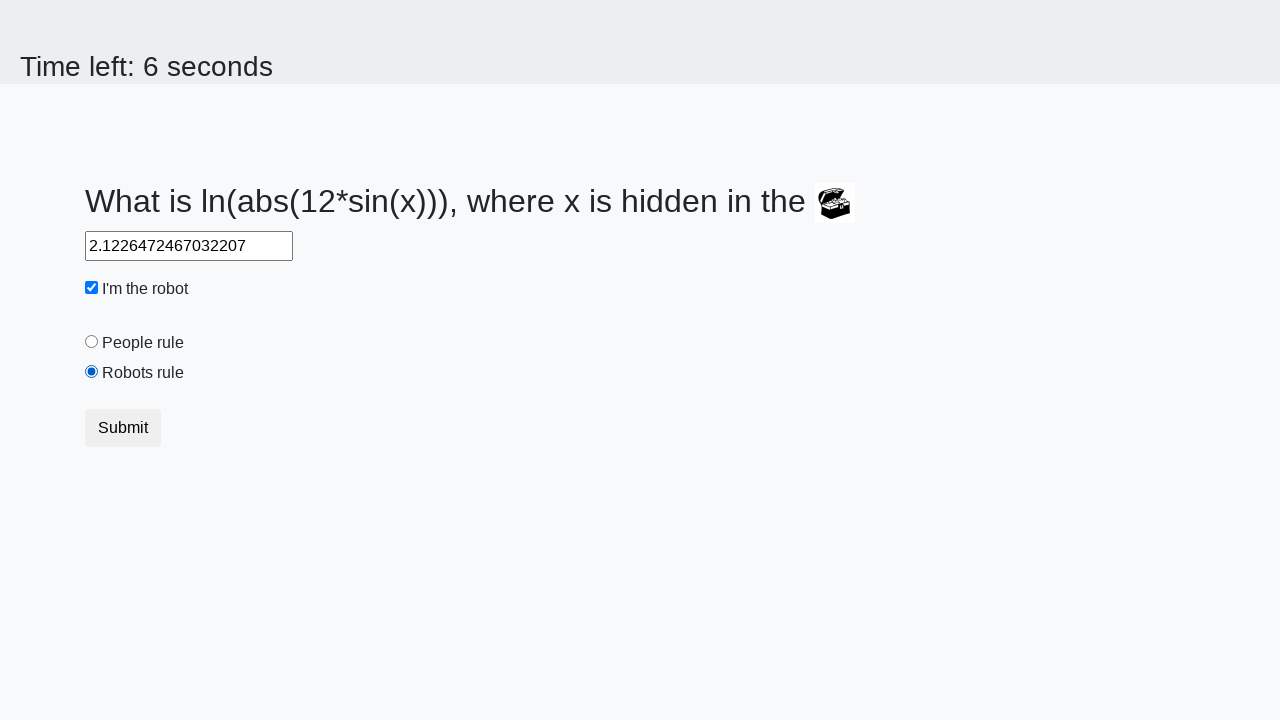

Clicked submit button to submit the form at (123, 428) on button.btn.btn-default
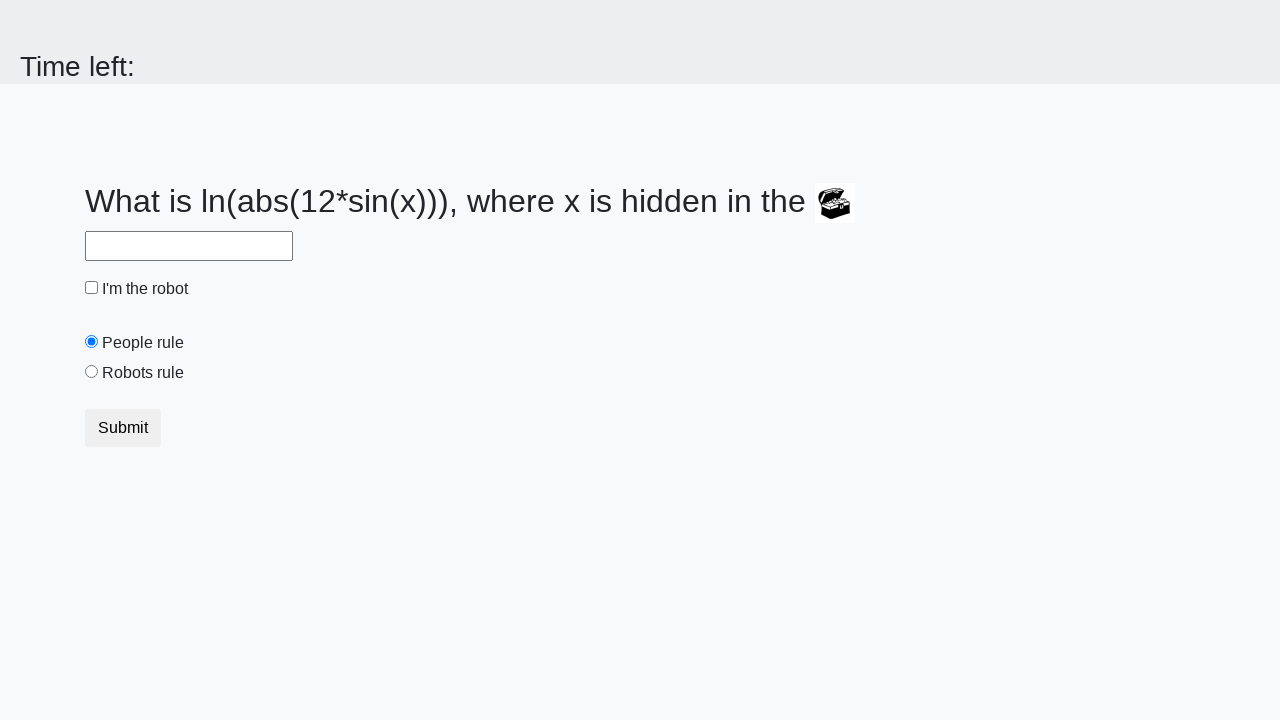

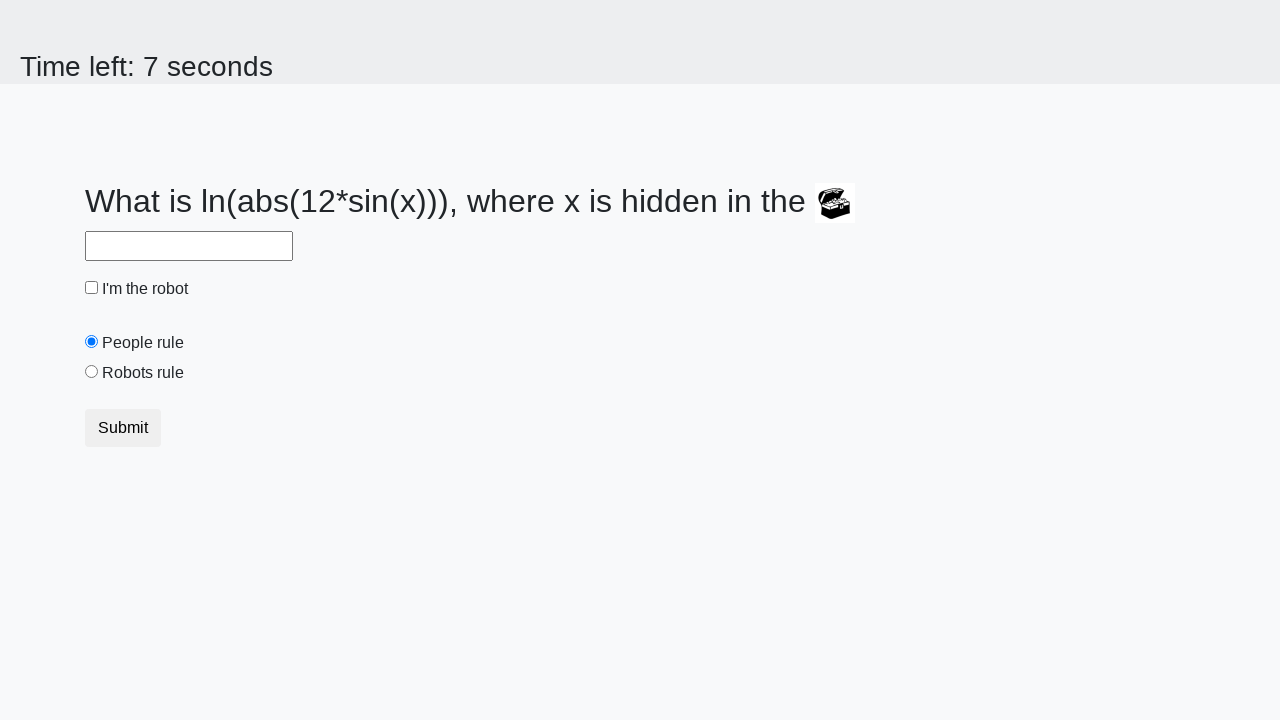